Tests various mouse interactions including hovering, drag-and-drop, right-click, and double-click on different demo pages

Starting URL: https://jqueryui.com/tooltip/

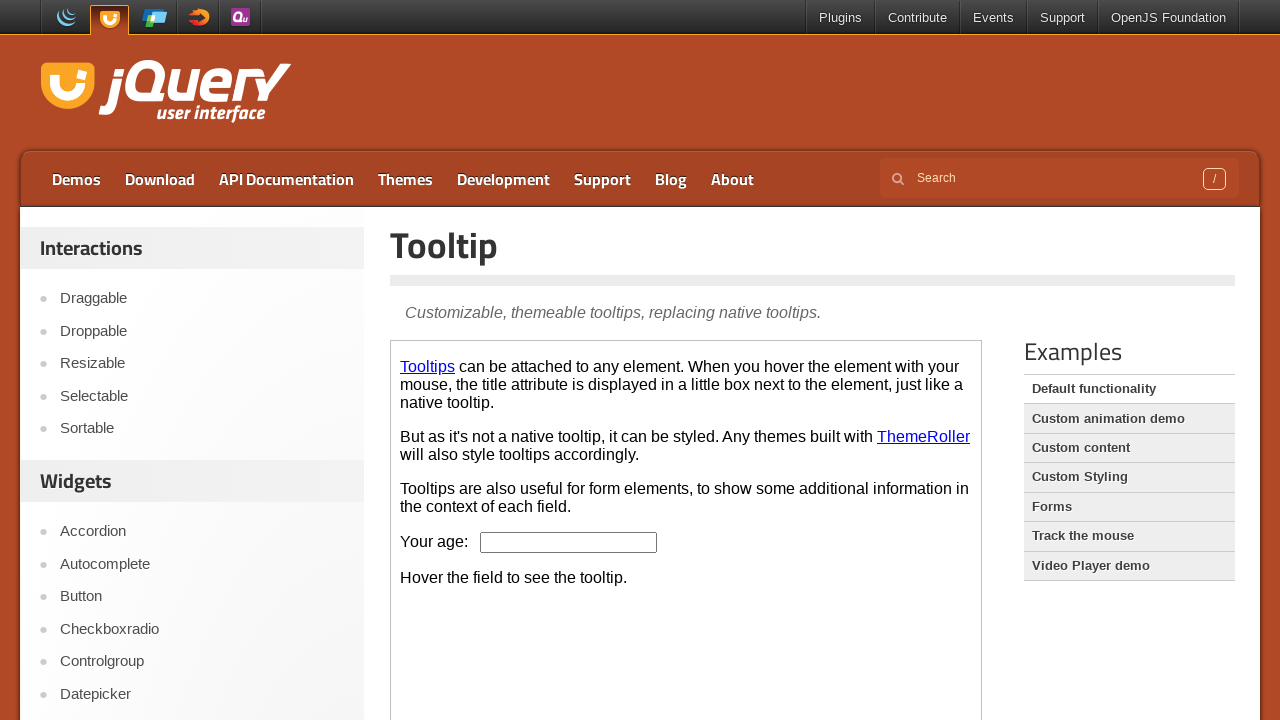

Hovered over age field on tooltip demo at (569, 542) on .demo-frame >> nth=0 >> internal:control=enter-frame >> #age
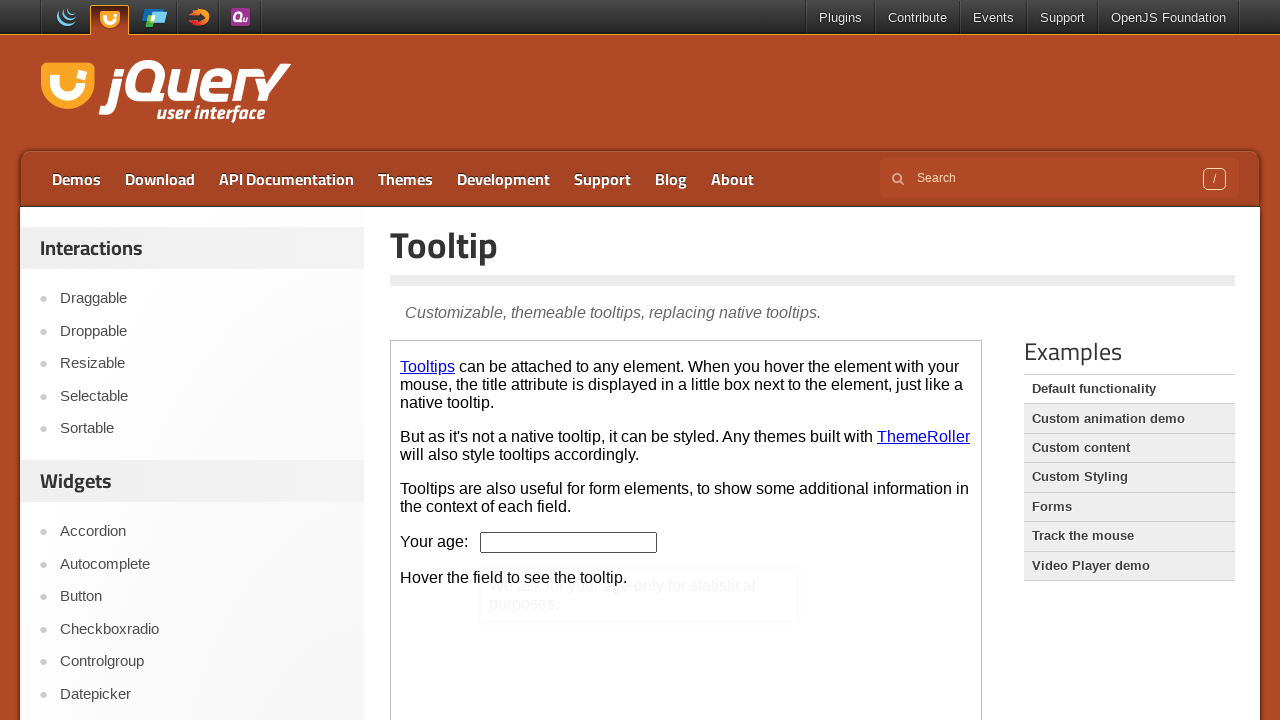

Navigated to drag and drop demo page
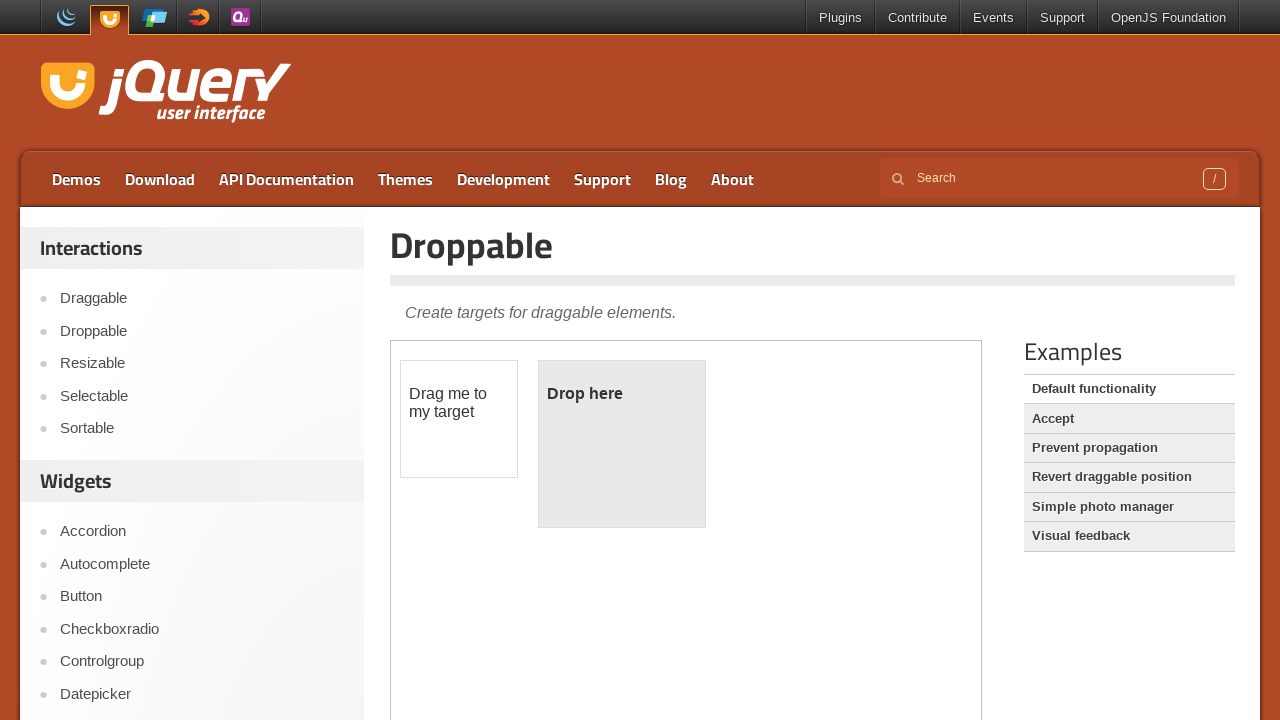

Located draggable and droppable elements
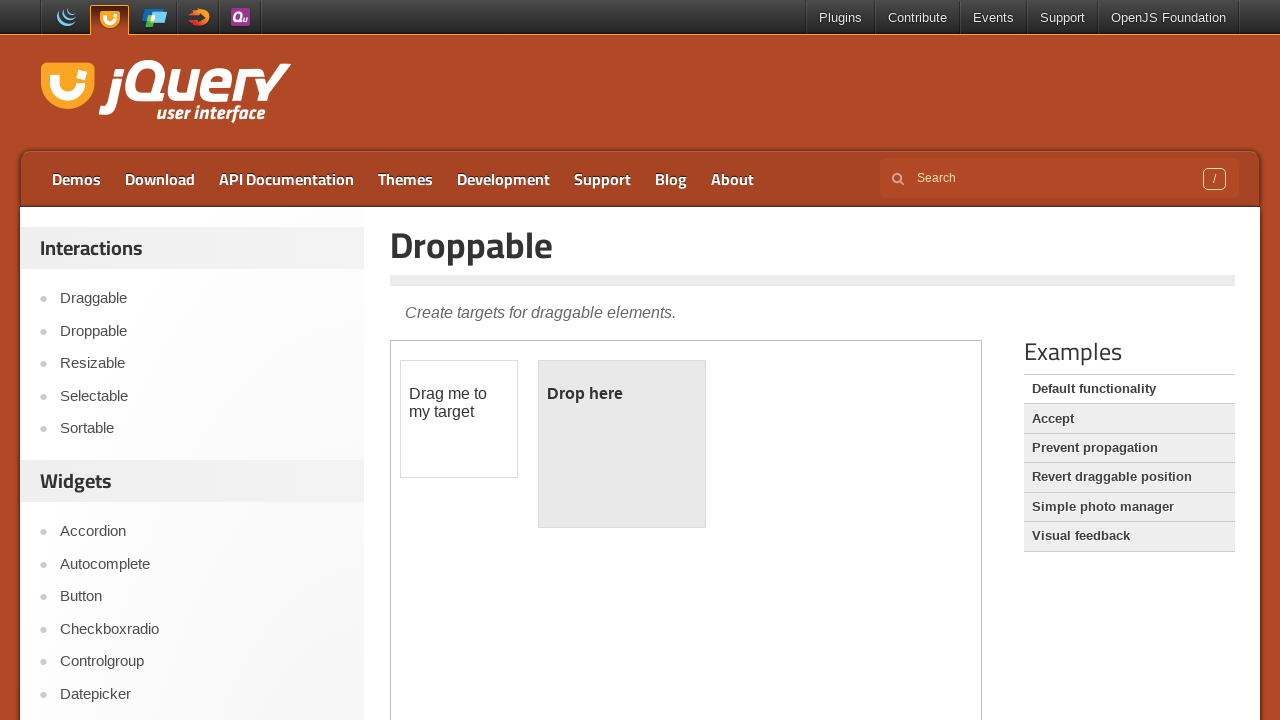

Dragged element to drop target at (622, 444)
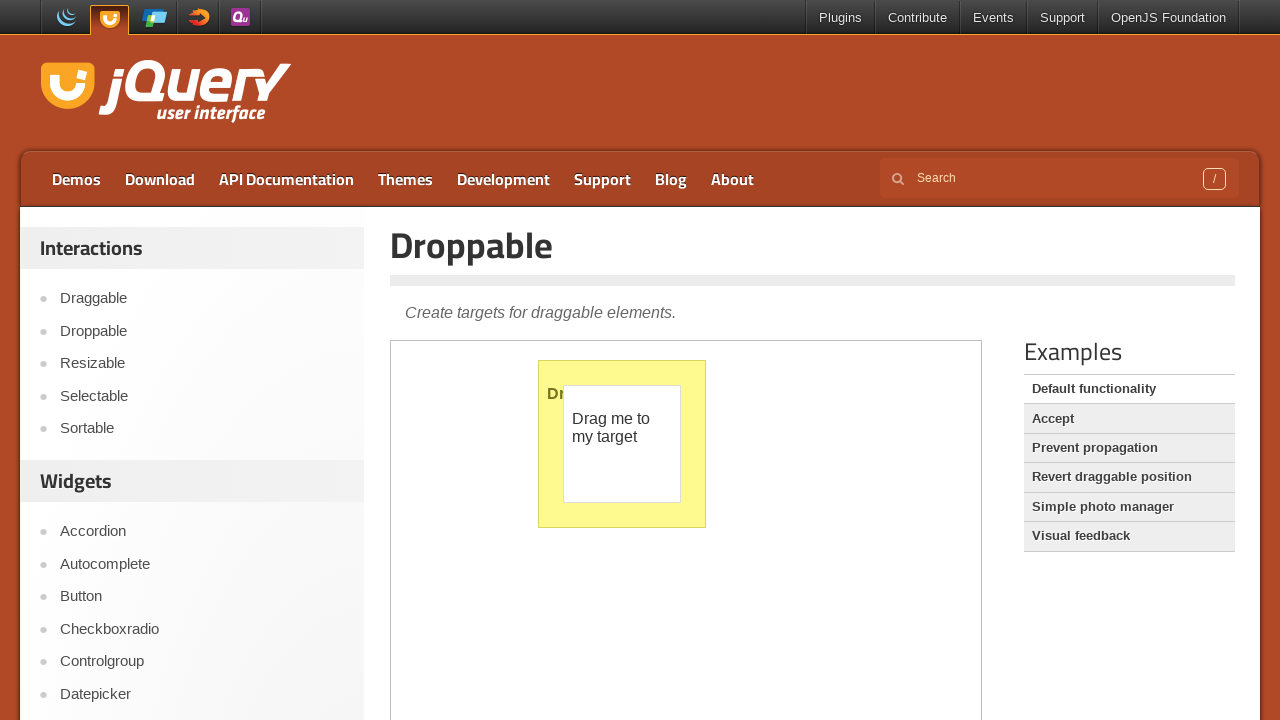

Navigated to context menu demo page
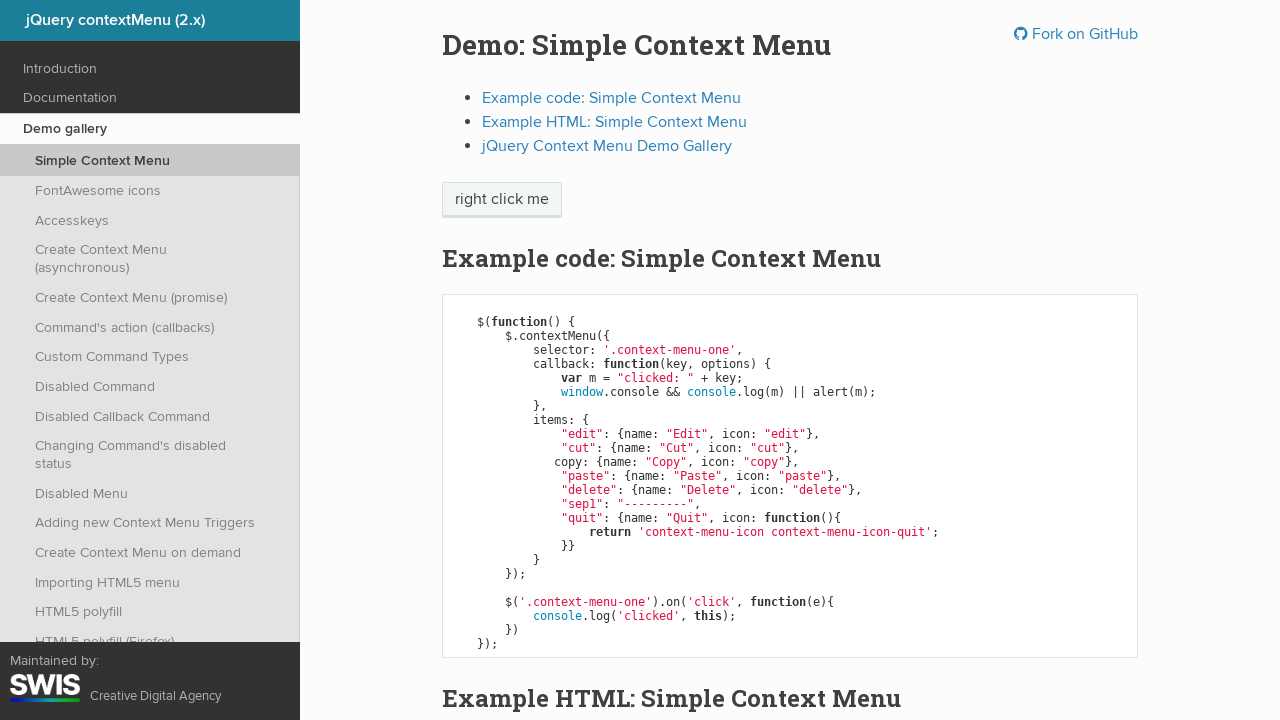

Right-clicked on context menu element at (502, 200) on .context-menu-one
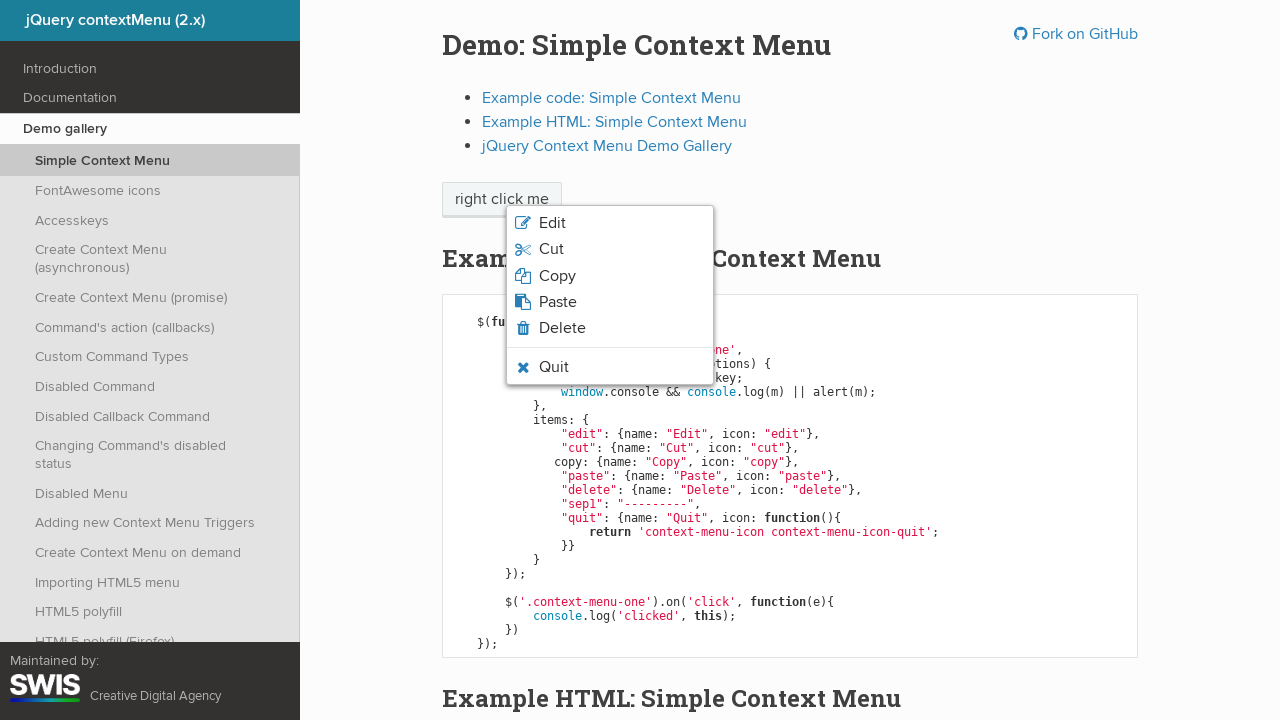

Navigated to double-click demo page
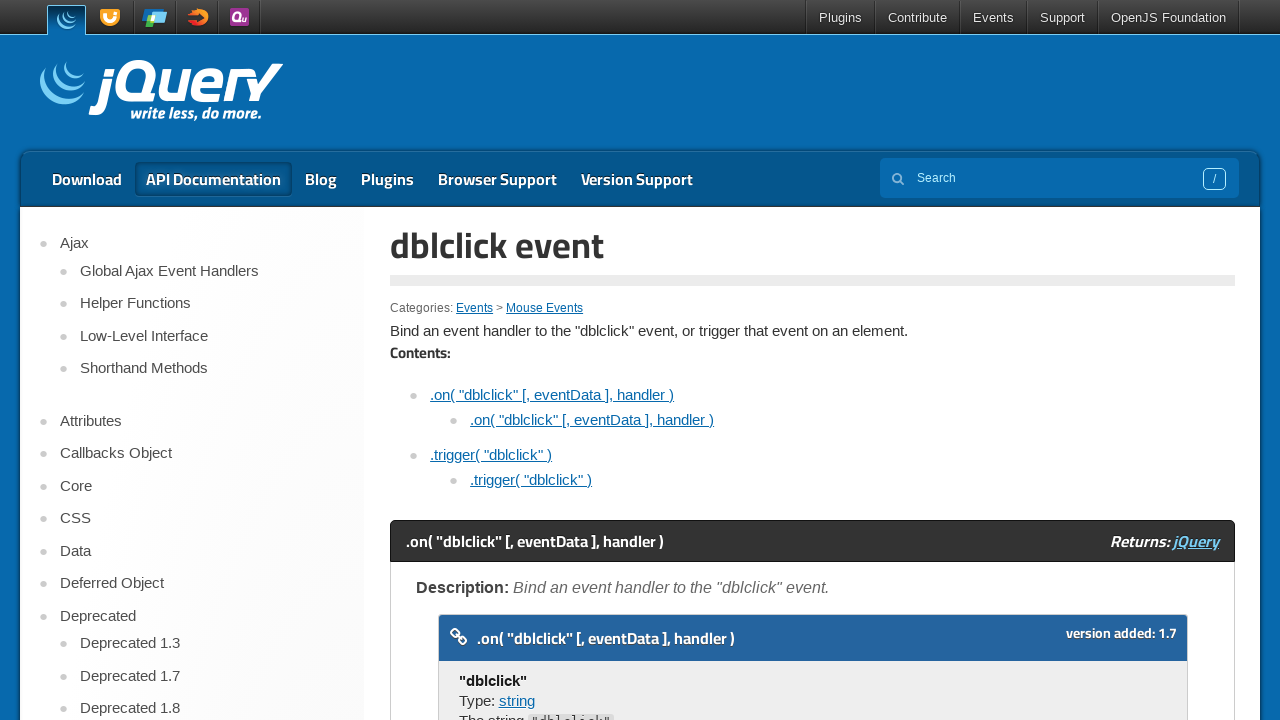

Located iframe containing double-click demo
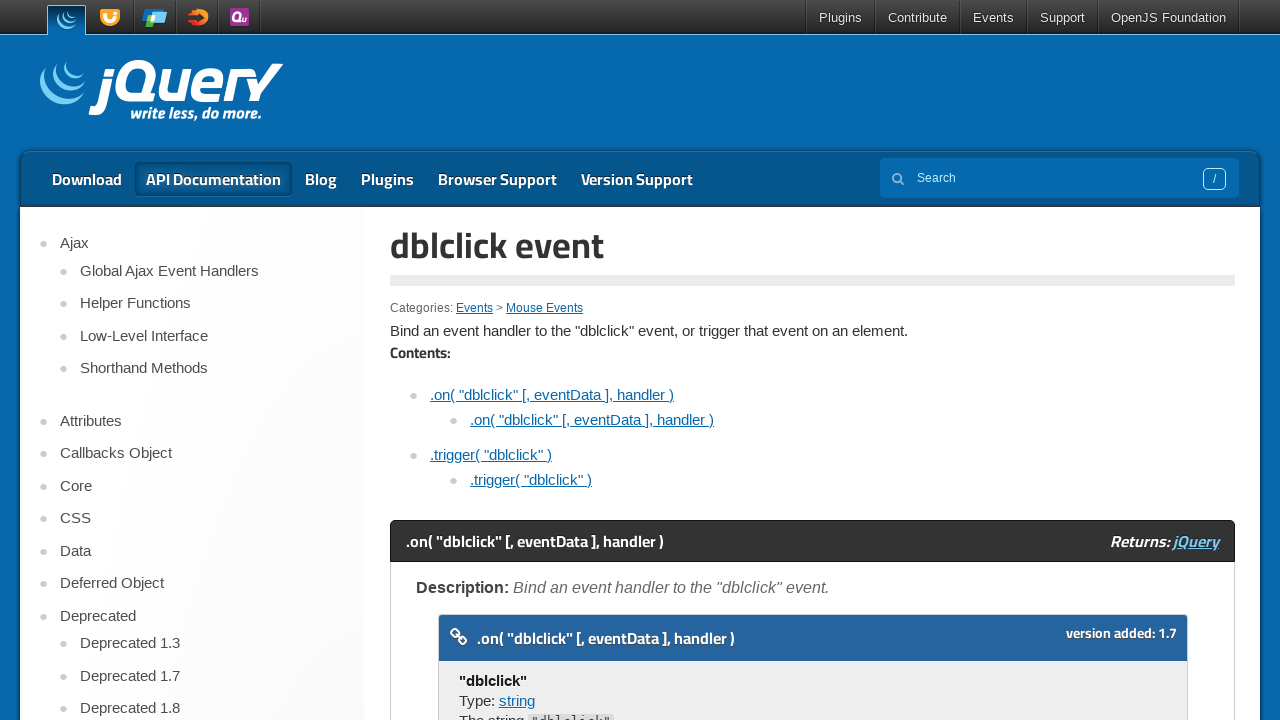

Double-clicked on div element in iframe at (478, 360) on iframe >> nth=0 >> internal:control=enter-frame >> div >> nth=0
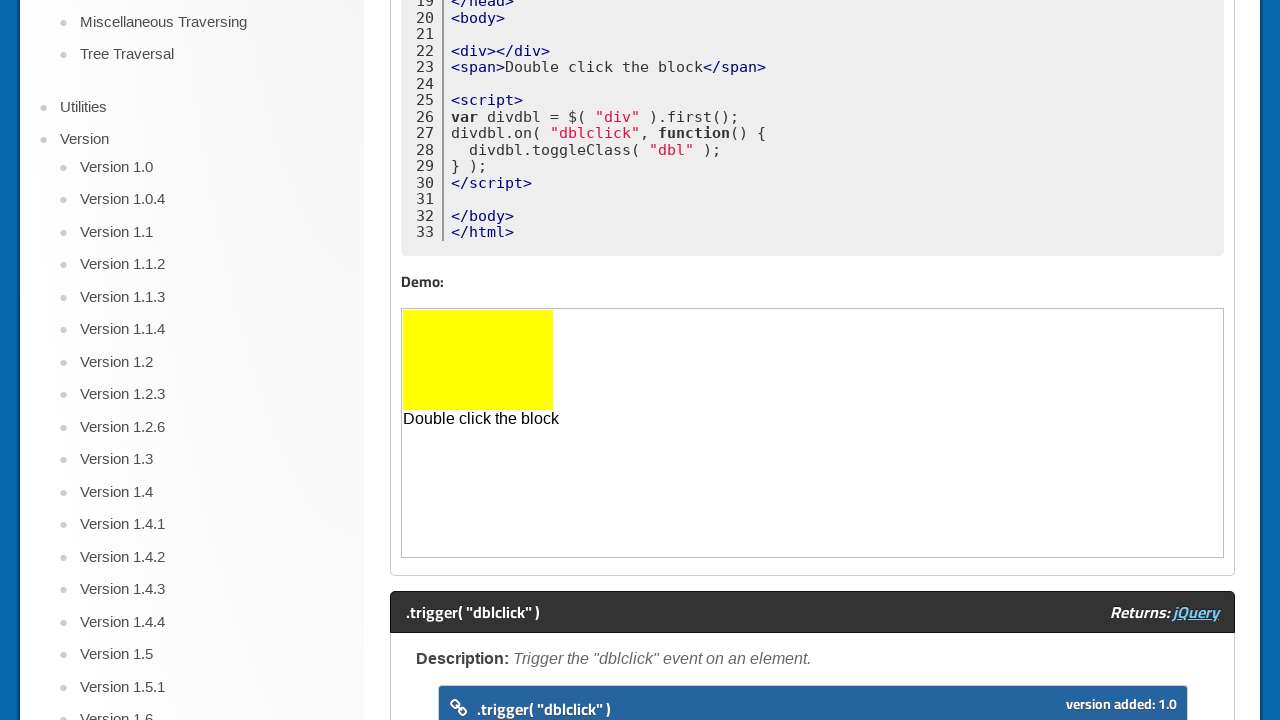

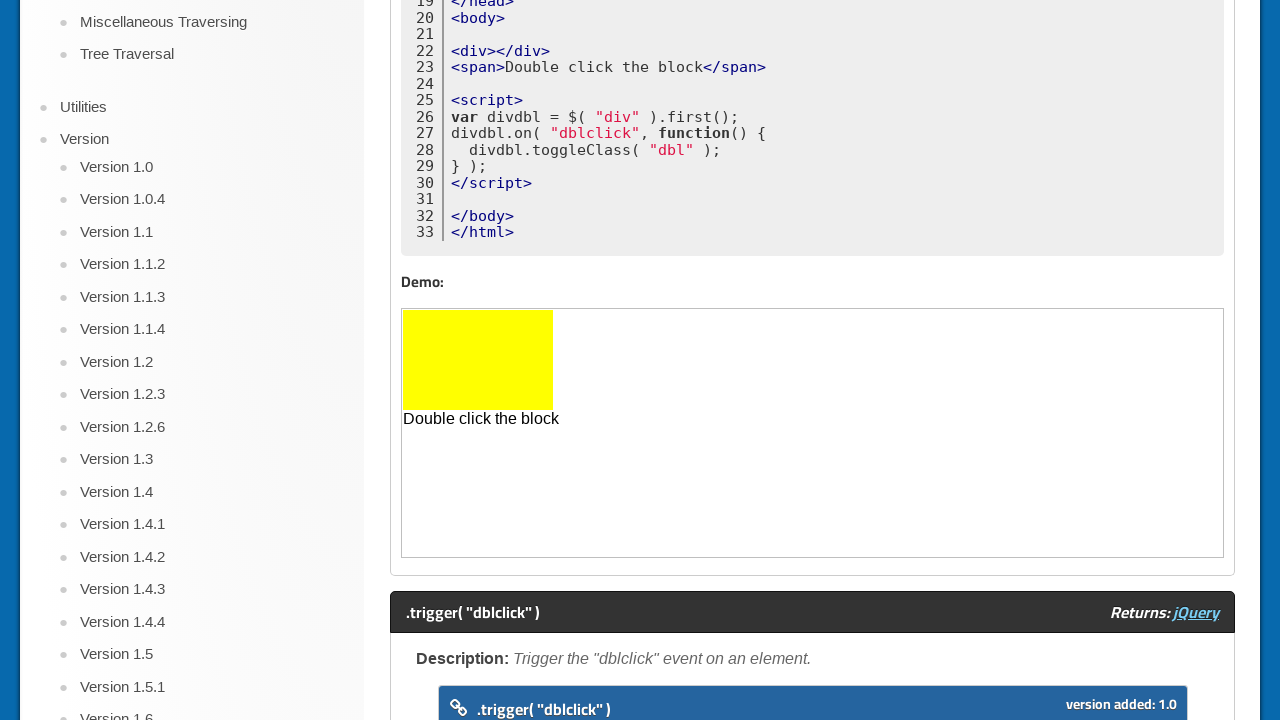